Tests button click functionality on DemoQA website by clicking a button and verifying the displayed message

Starting URL: https://demoqa.com/buttons

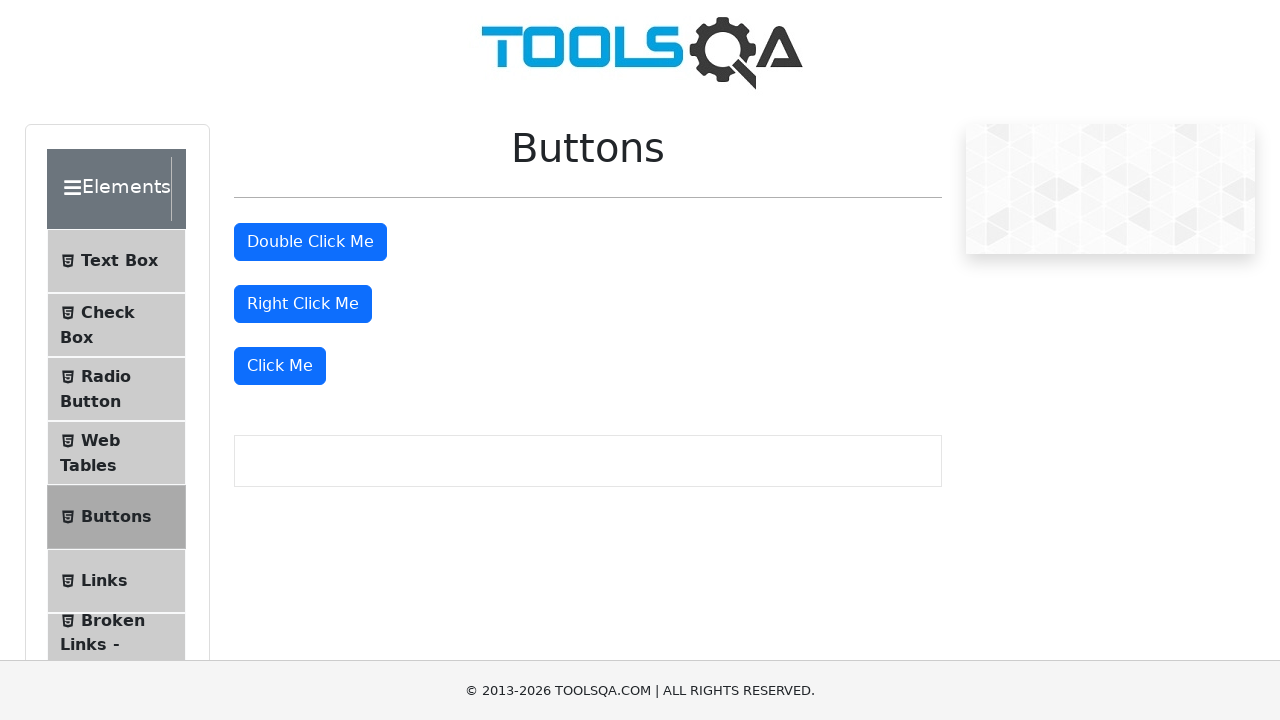

Clicked the dynamic click button at (280, 366) on xpath=//div[3]/button
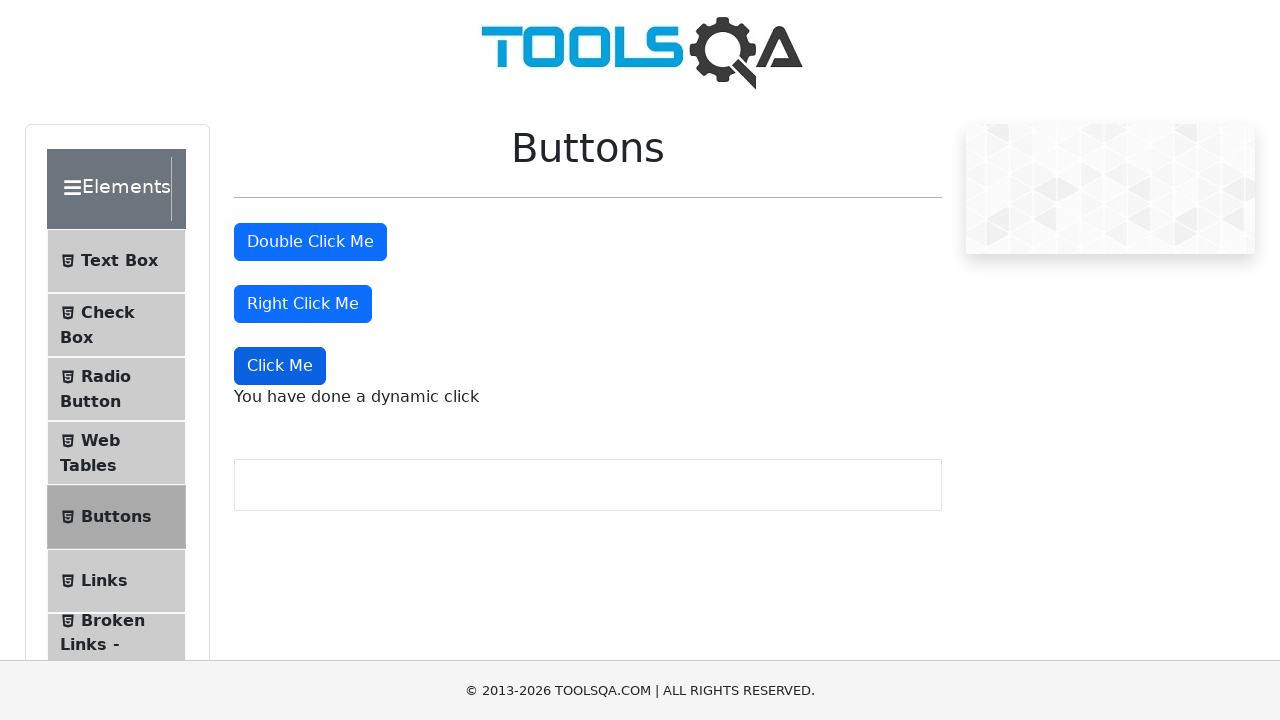

Success message appeared after button click
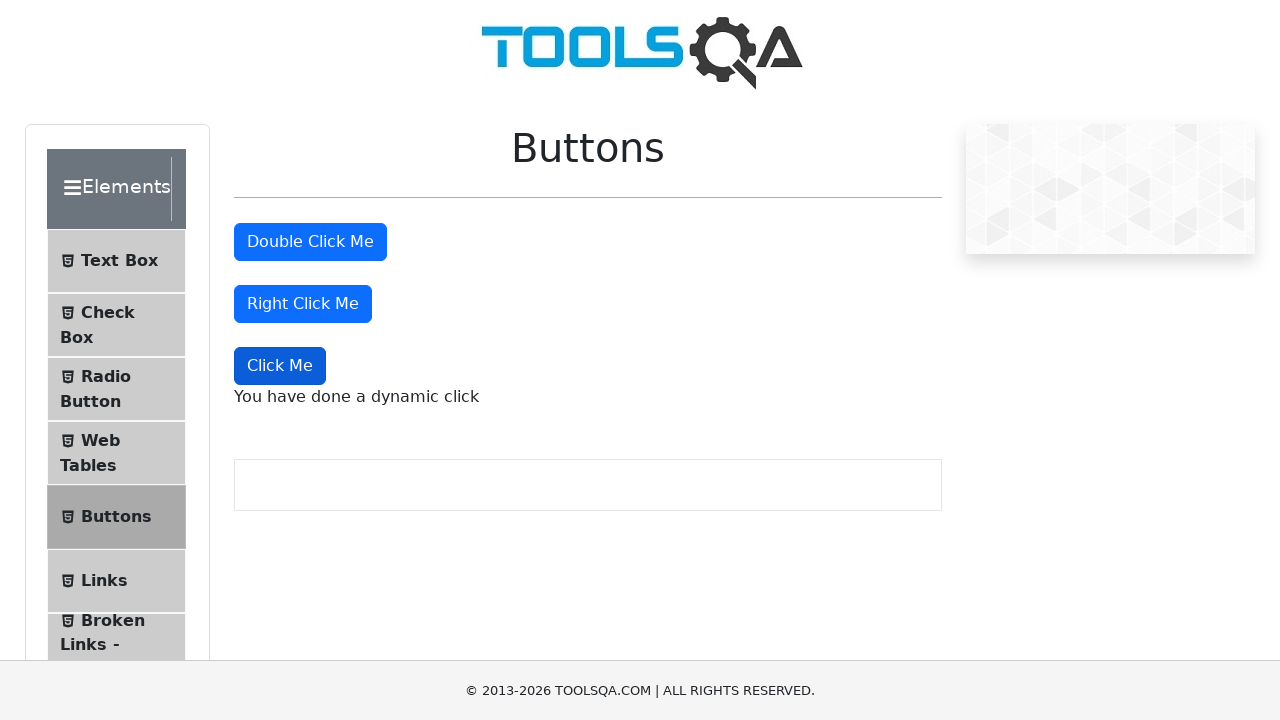

Located the dynamic click message element
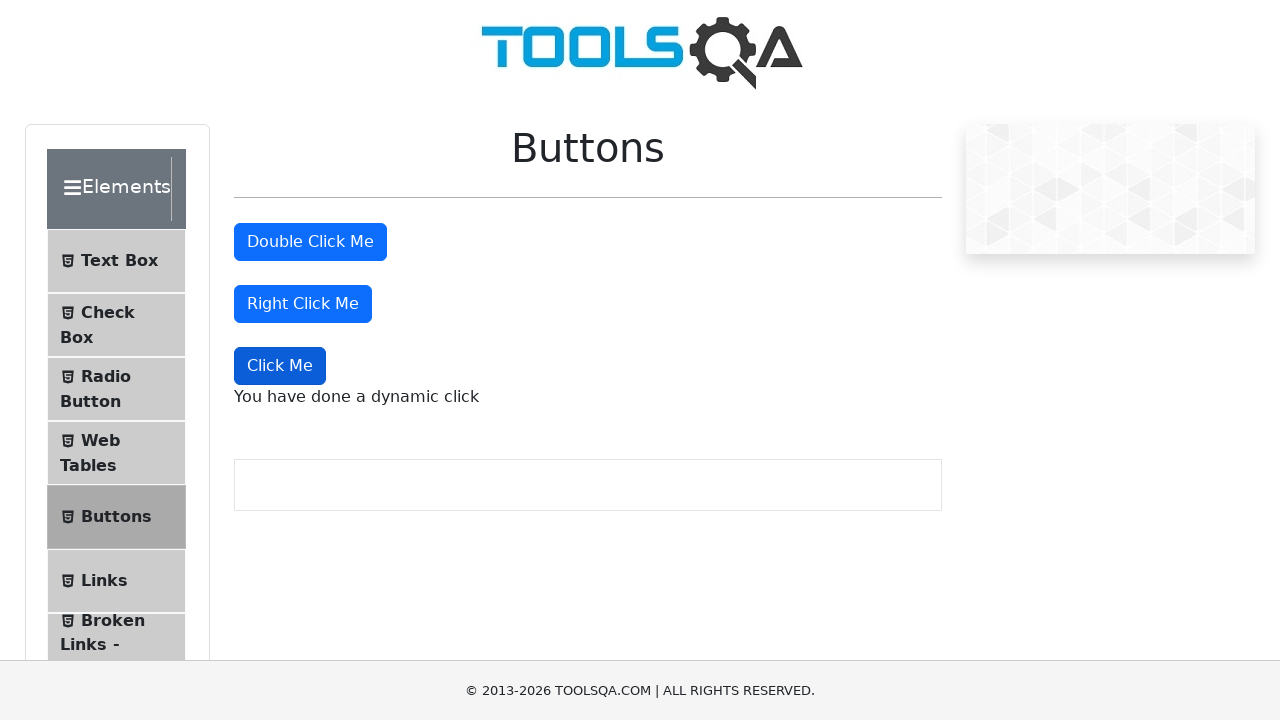

Verified message text is 'You have done a dynamic click'
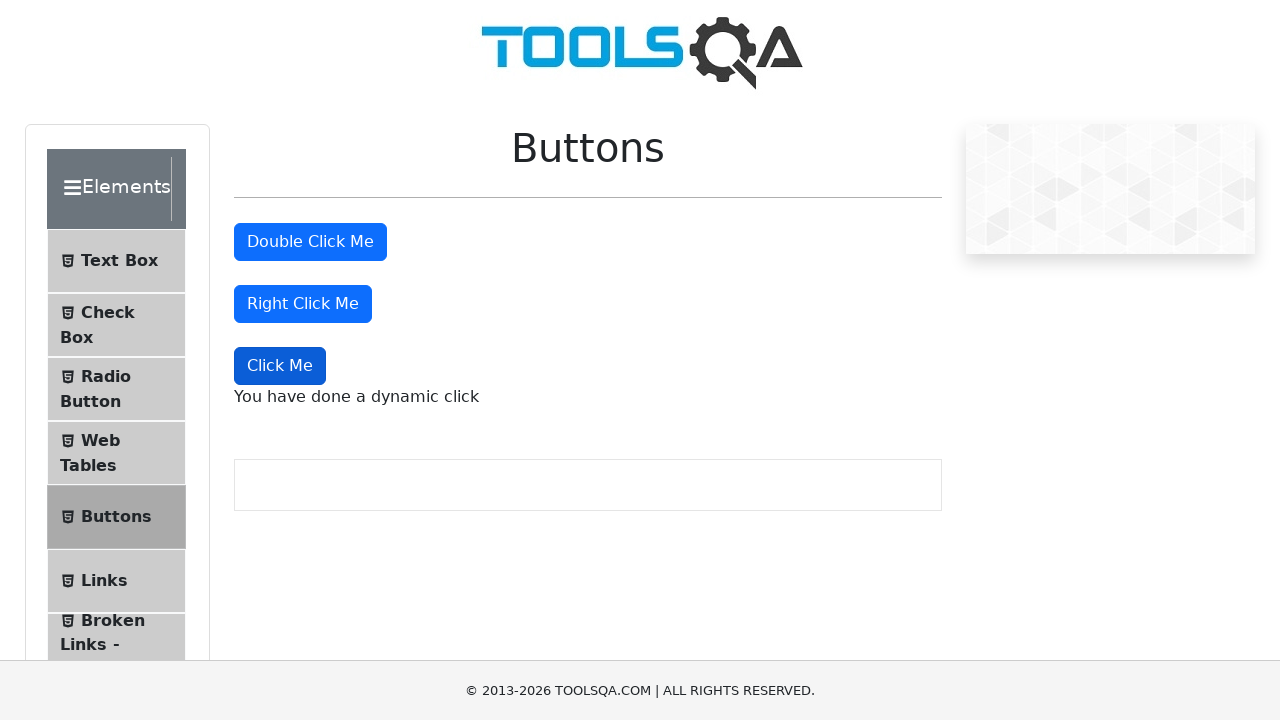

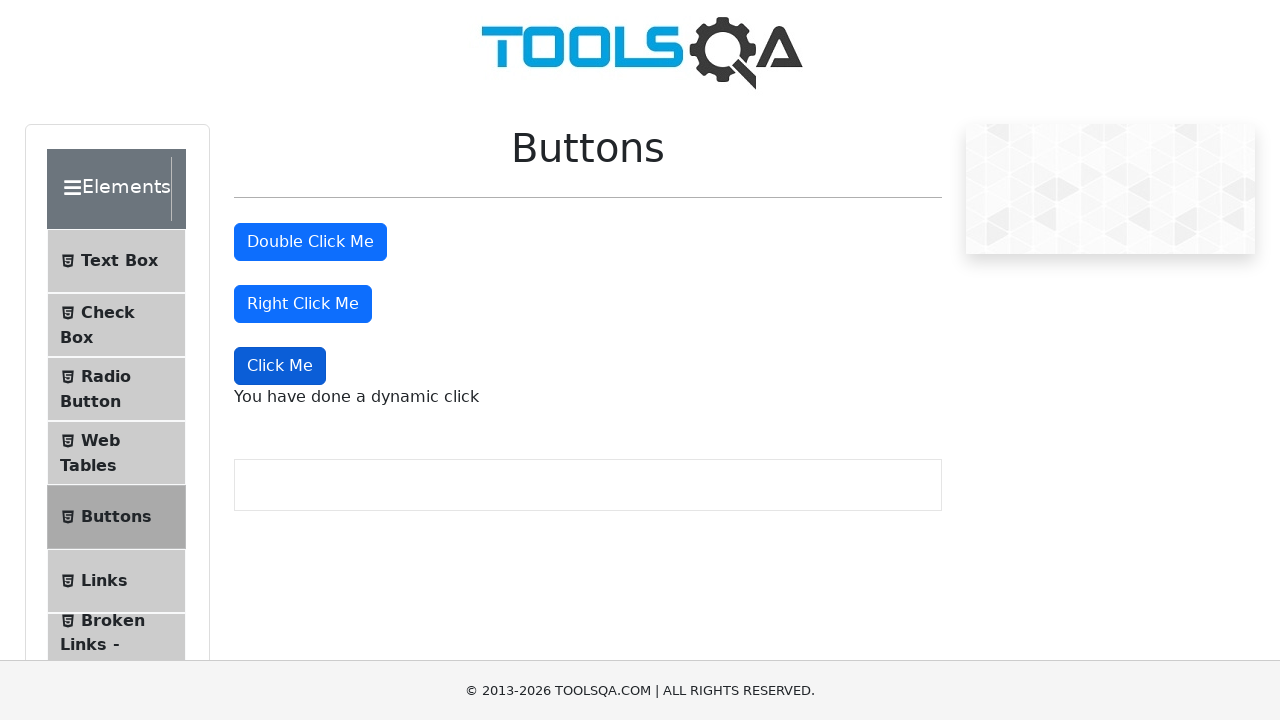